Tests checkbox functionality by ensuring both checkboxes are checked - clicks them if they are not already selected

Starting URL: https://the-internet.herokuapp.com/checkboxes

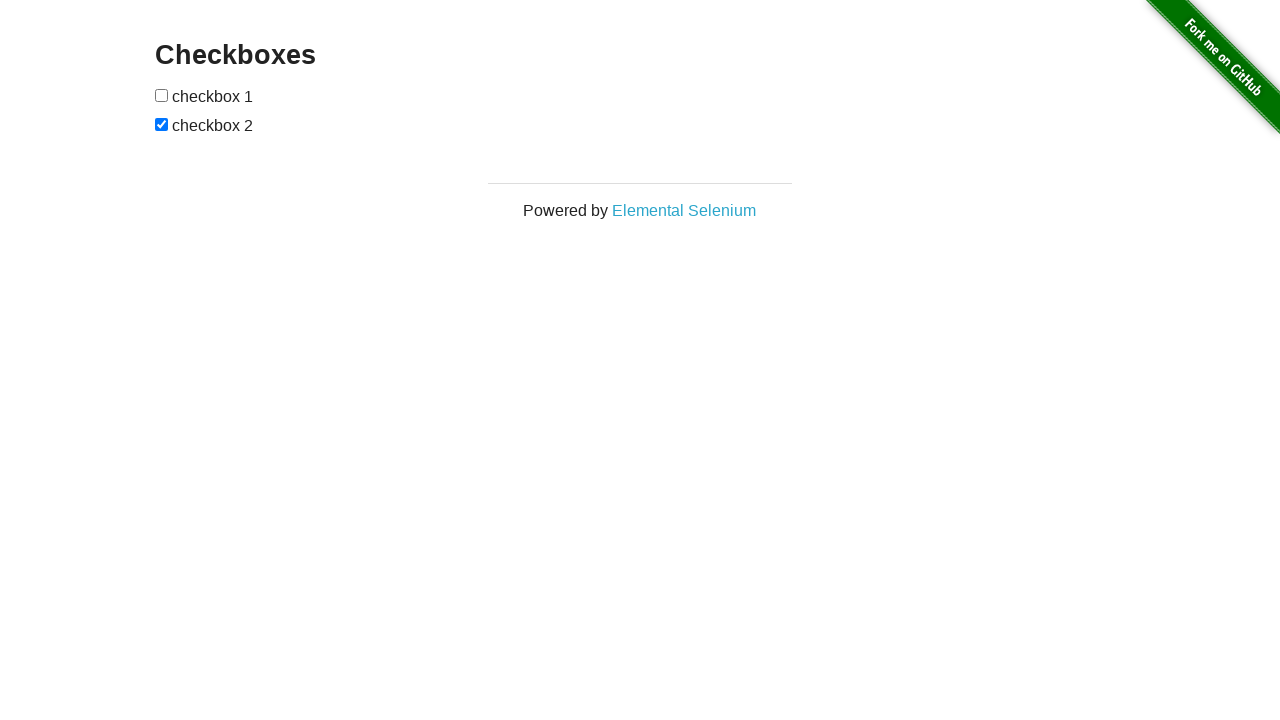

Located first checkbox element
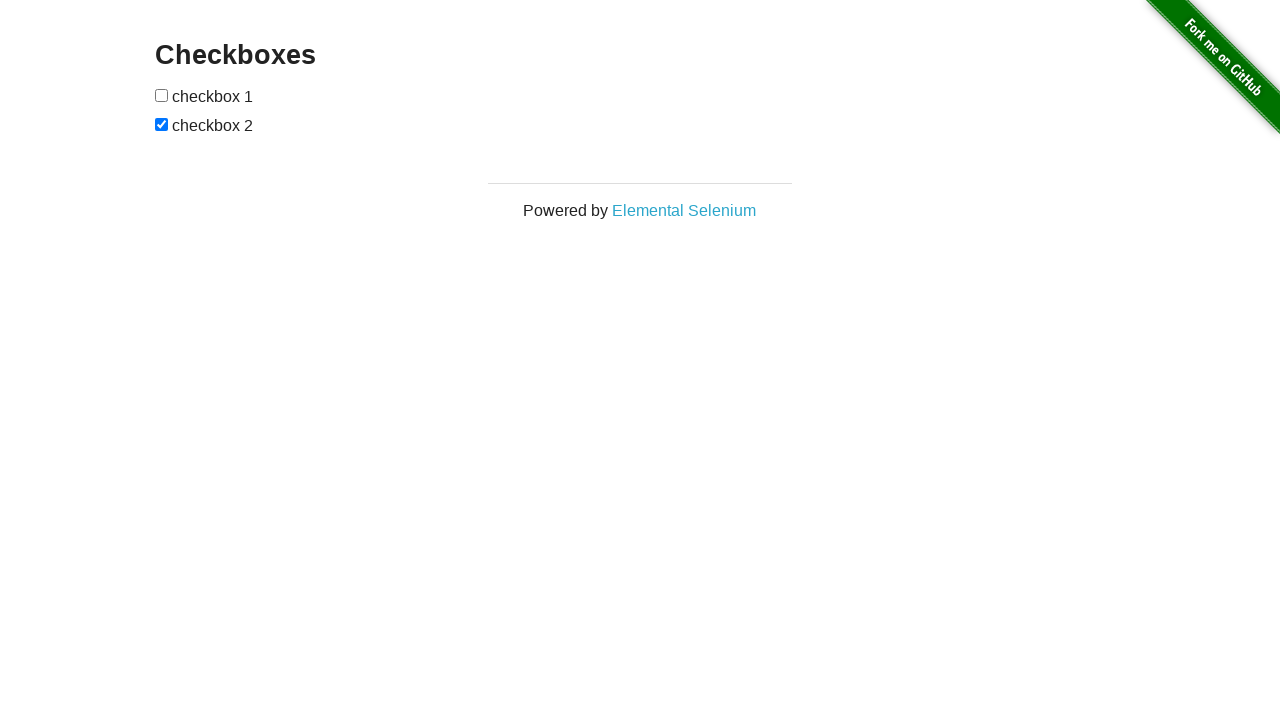

Located second checkbox element
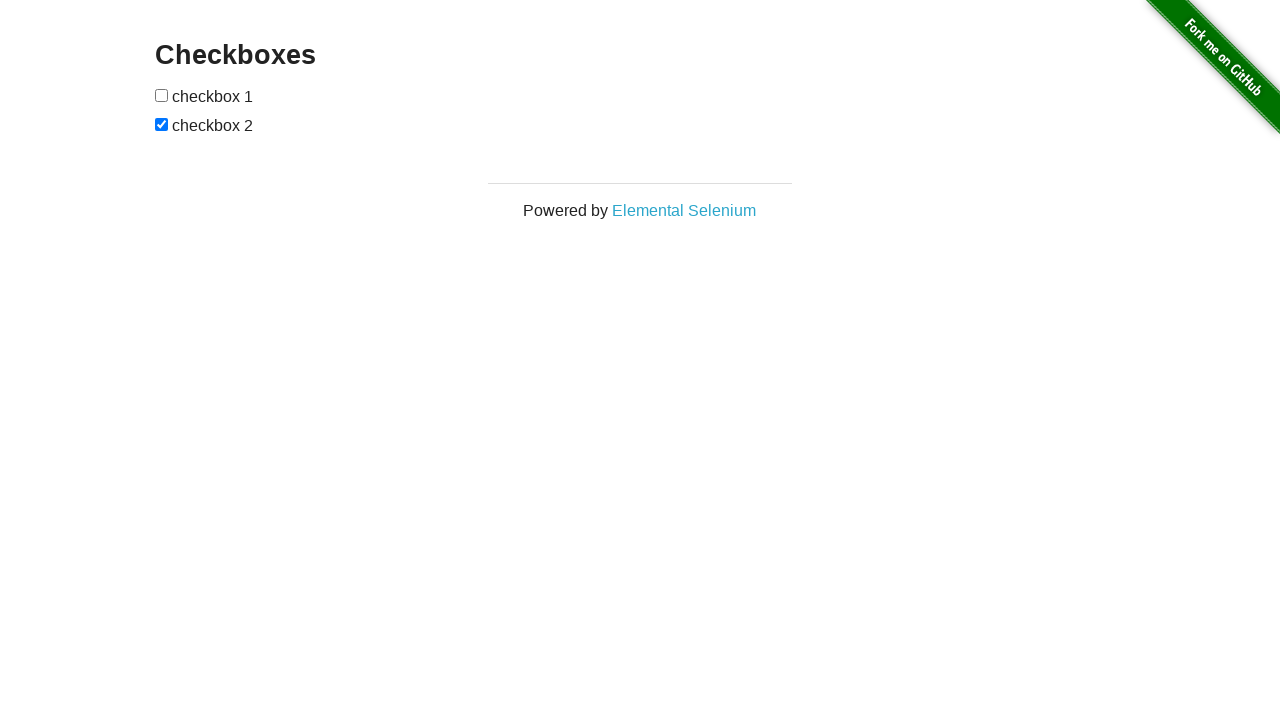

Checked first checkbox - it was not selected
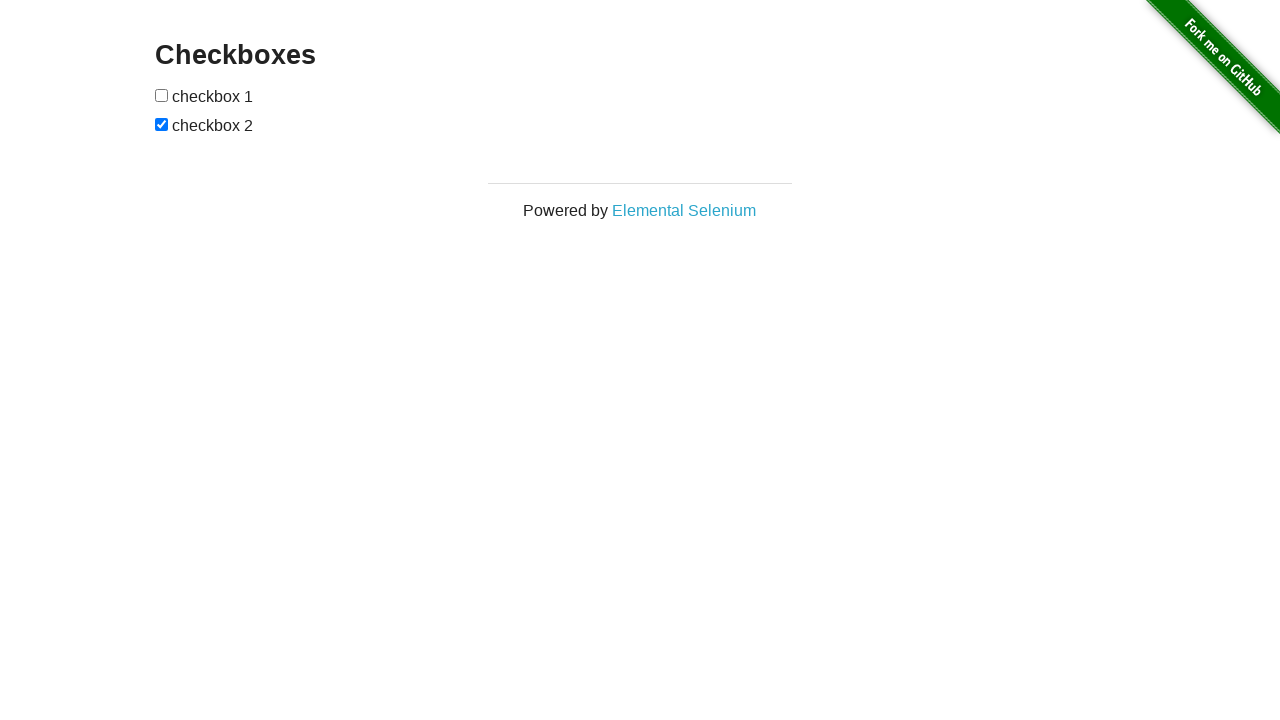

Clicked first checkbox at (162, 95) on (//input[@type='checkbox'])[1]
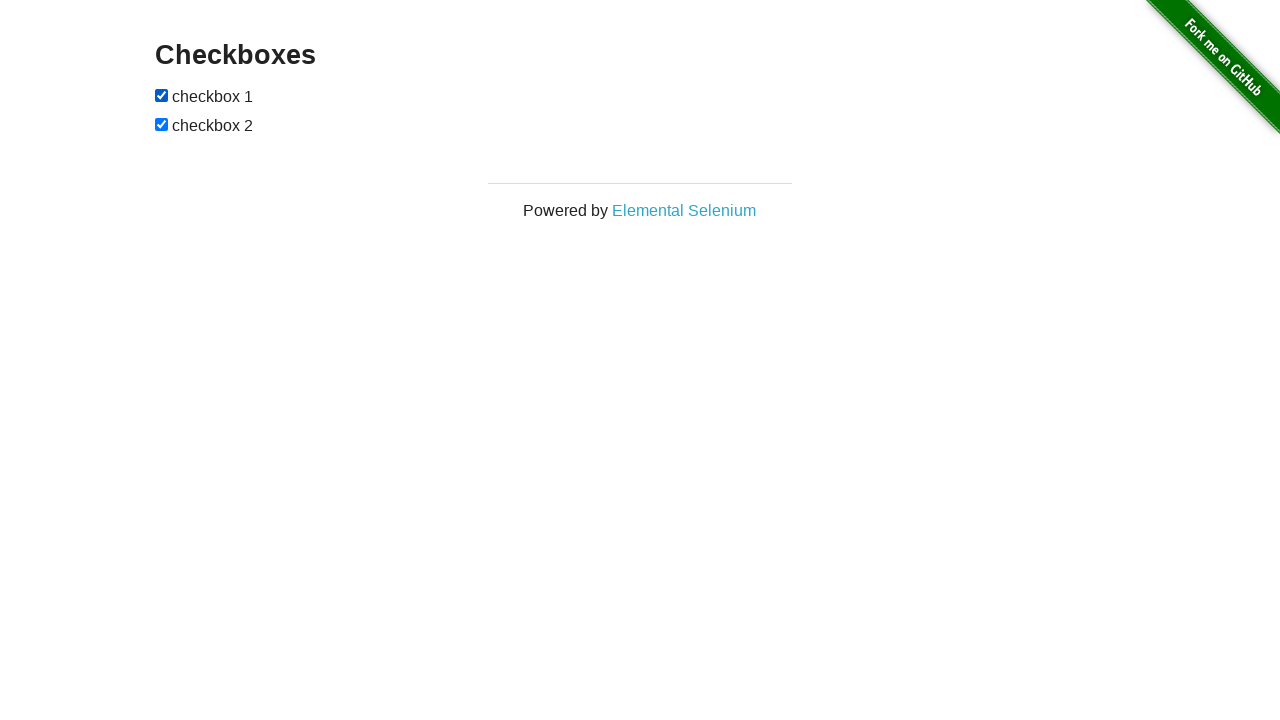

Verified first checkbox is checked
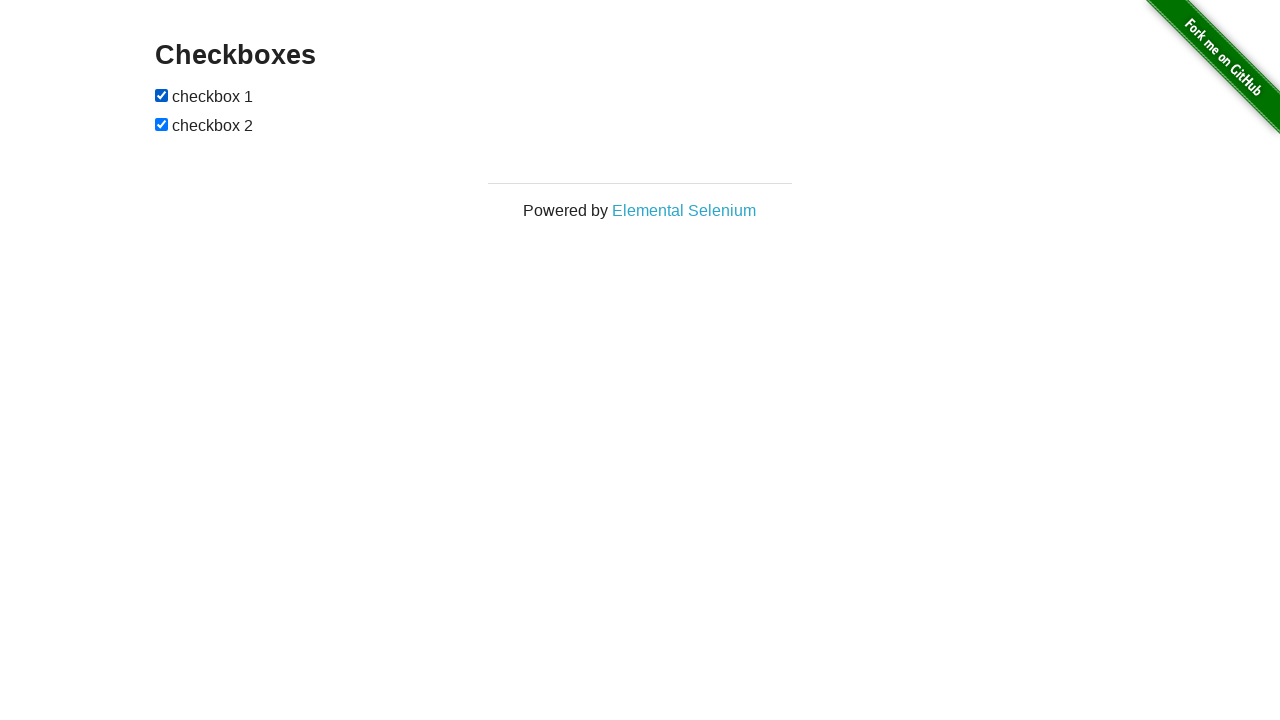

Second checkbox was already selected
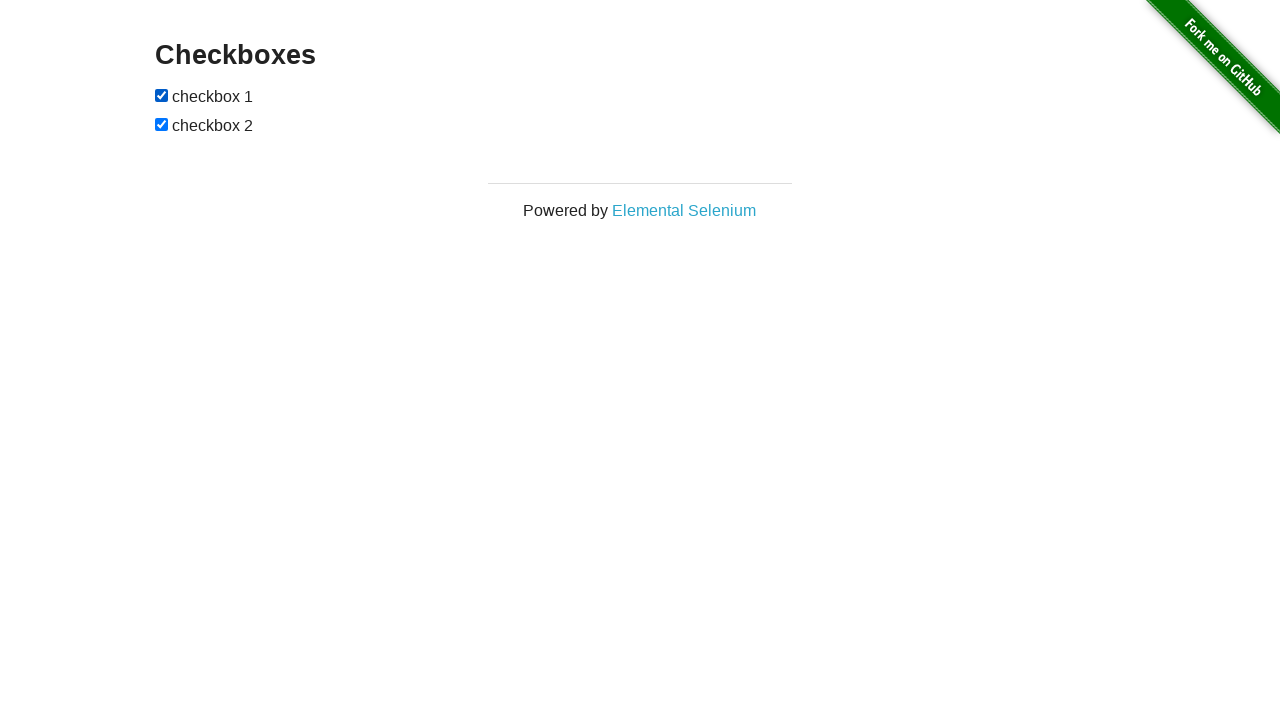

Verified second checkbox is checked
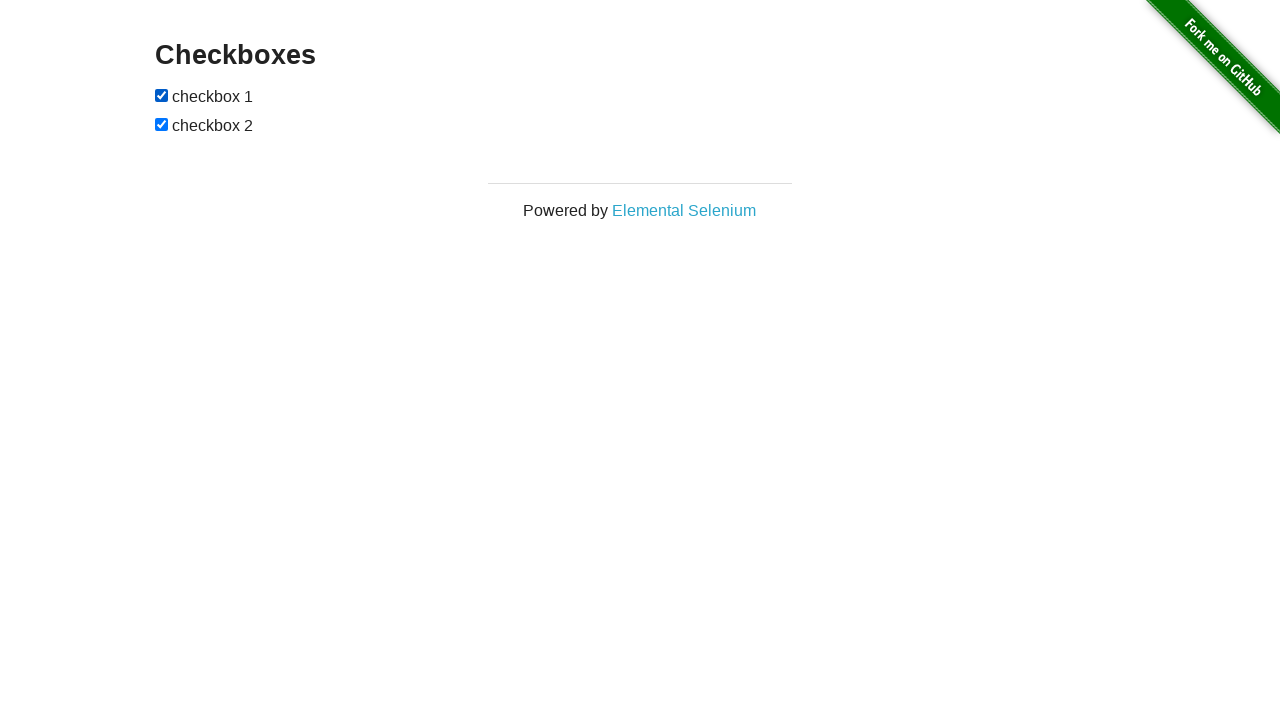

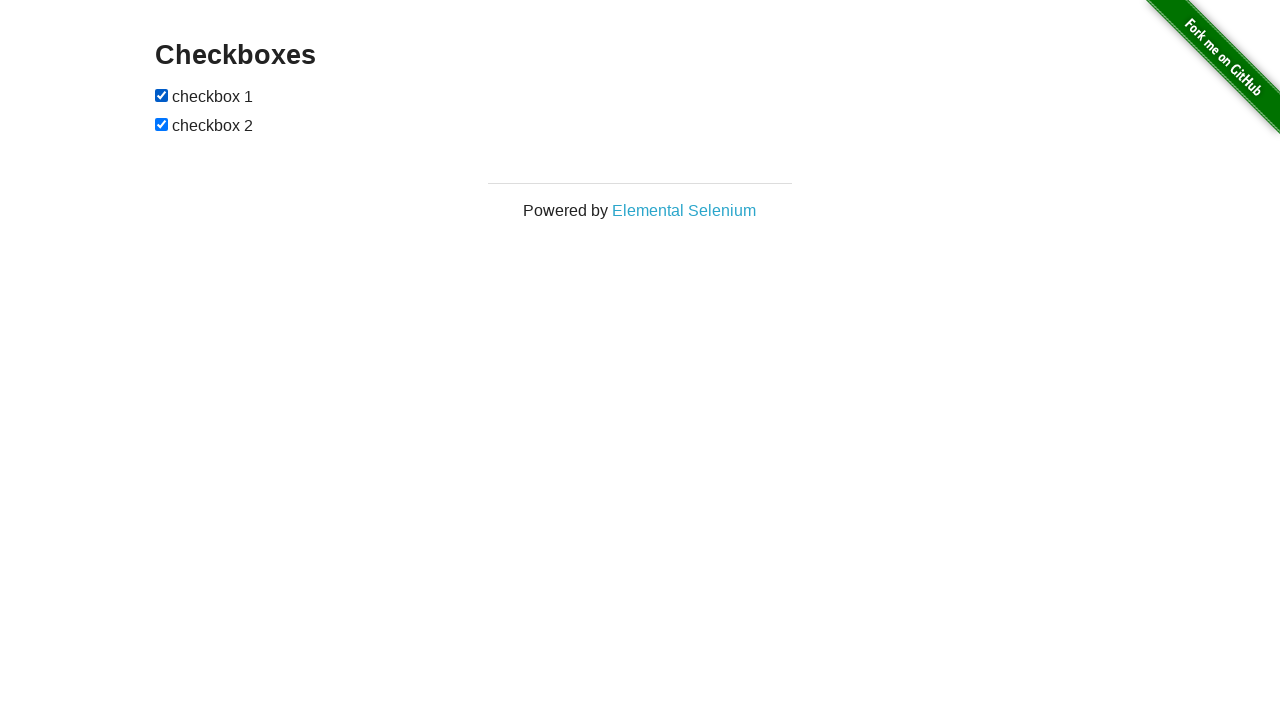